Tests visibility by clicking hide button and checking if removed button exists

Starting URL: http://uitestingplayground.com/visibility

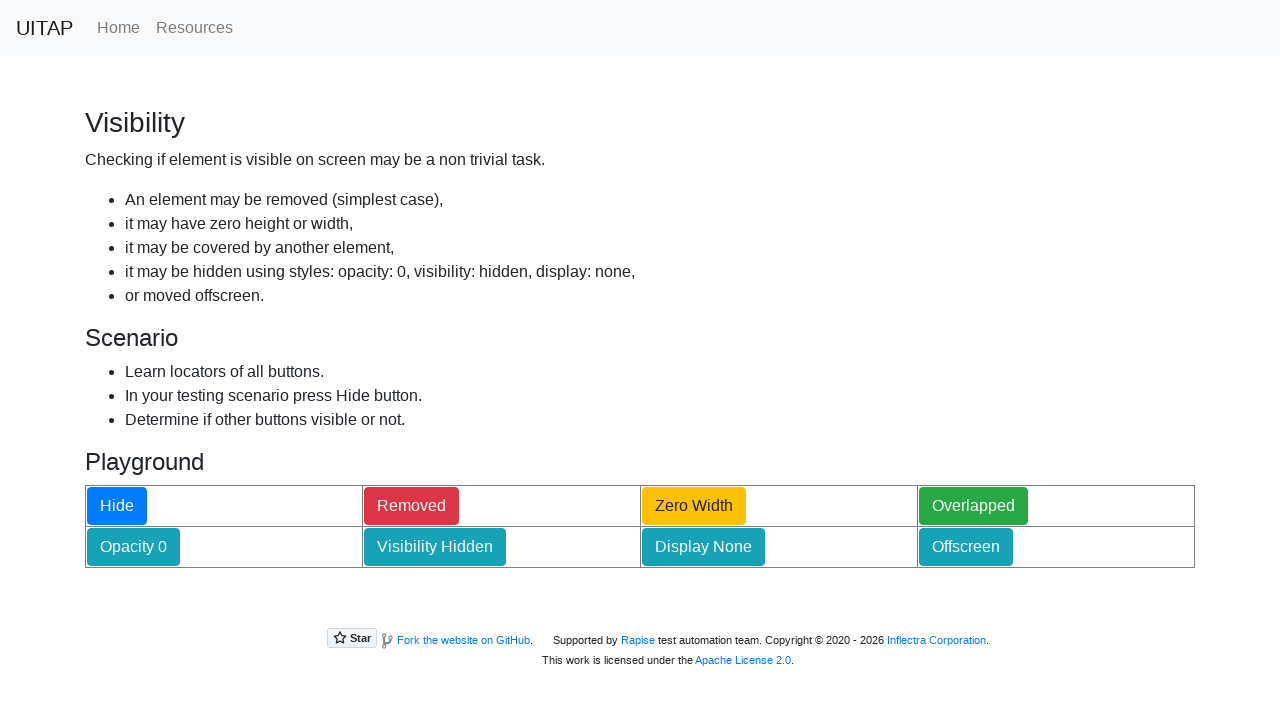

Clicked hide button at (117, 506) on #hideButton
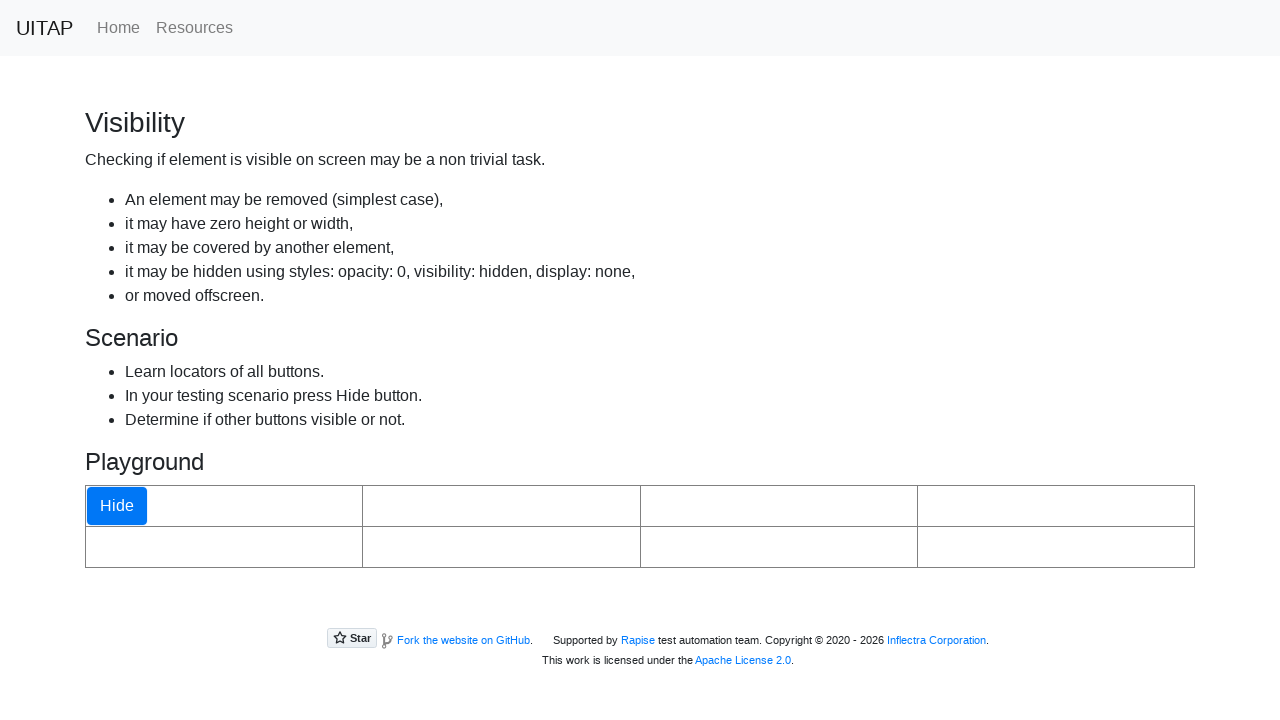

Verified removed button is hidden after clicking hide button
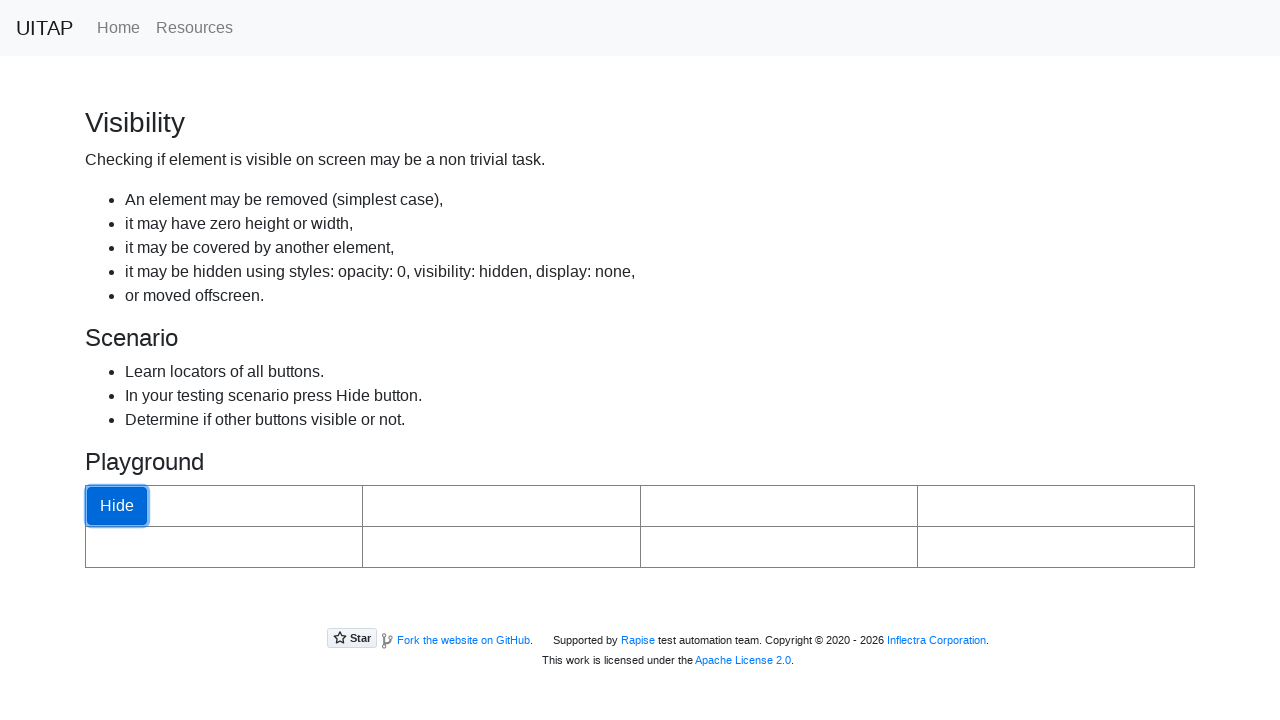

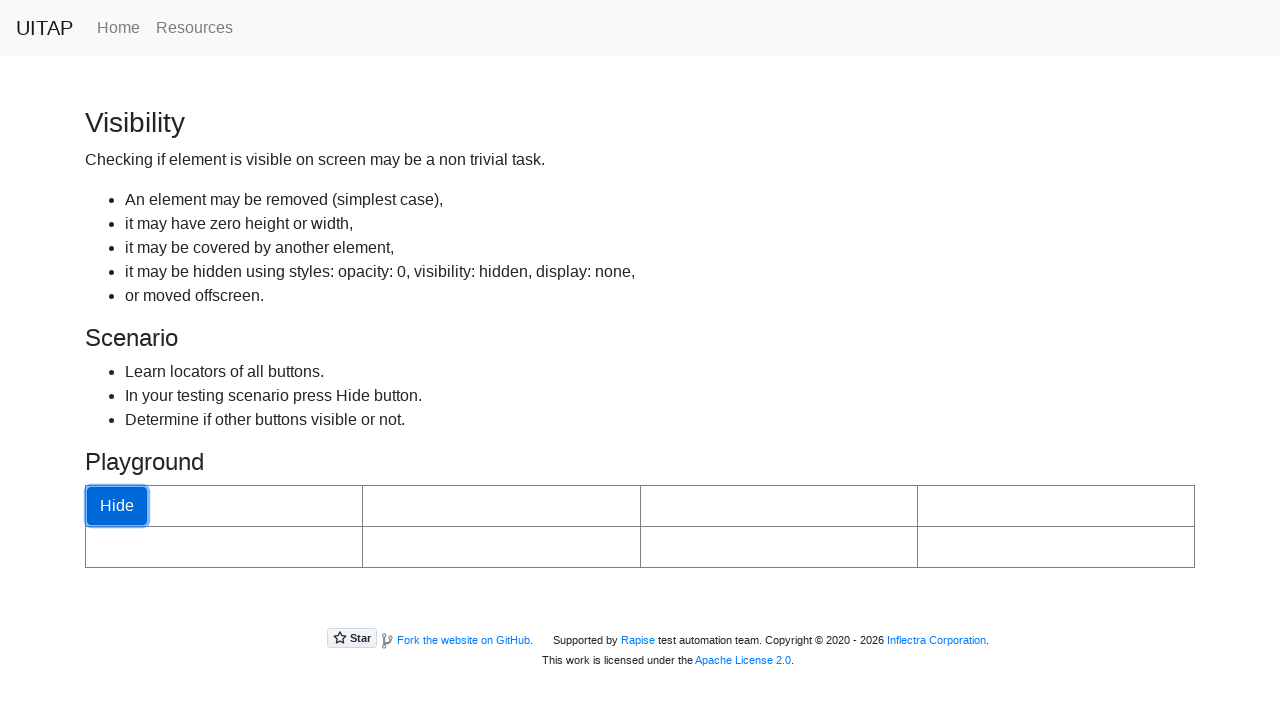